Tests Vue.js dropdown component by selecting an option from the dropdown menu

Starting URL: https://mikerodham.github.io/vue-dropdowns/

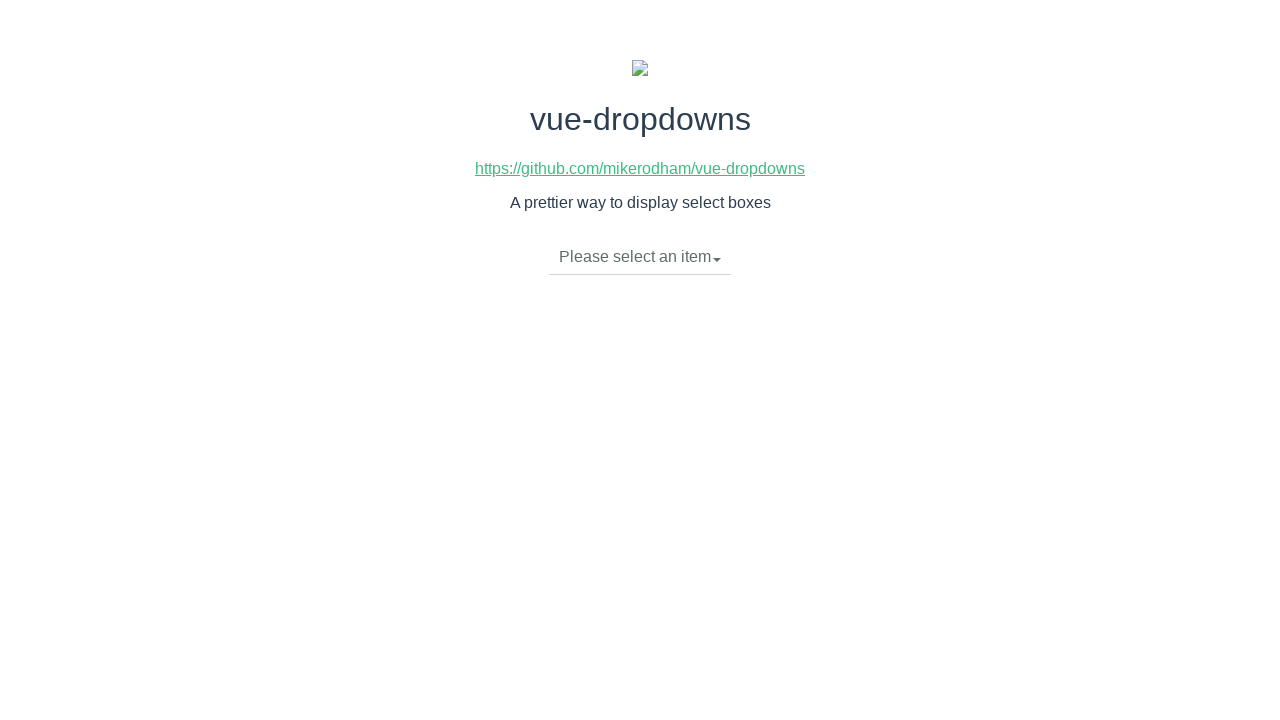

Clicked dropdown toggle to open menu at (640, 257) on li.dropdown-toggle
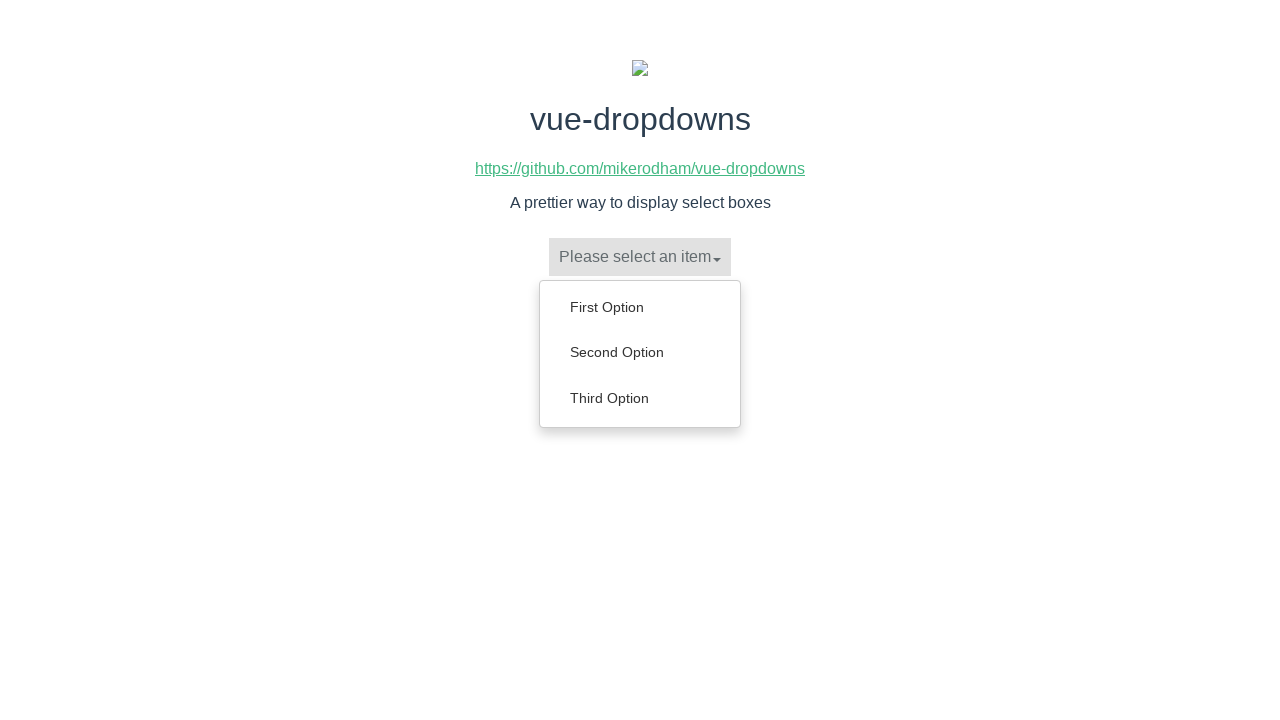

Dropdown menu appeared with options
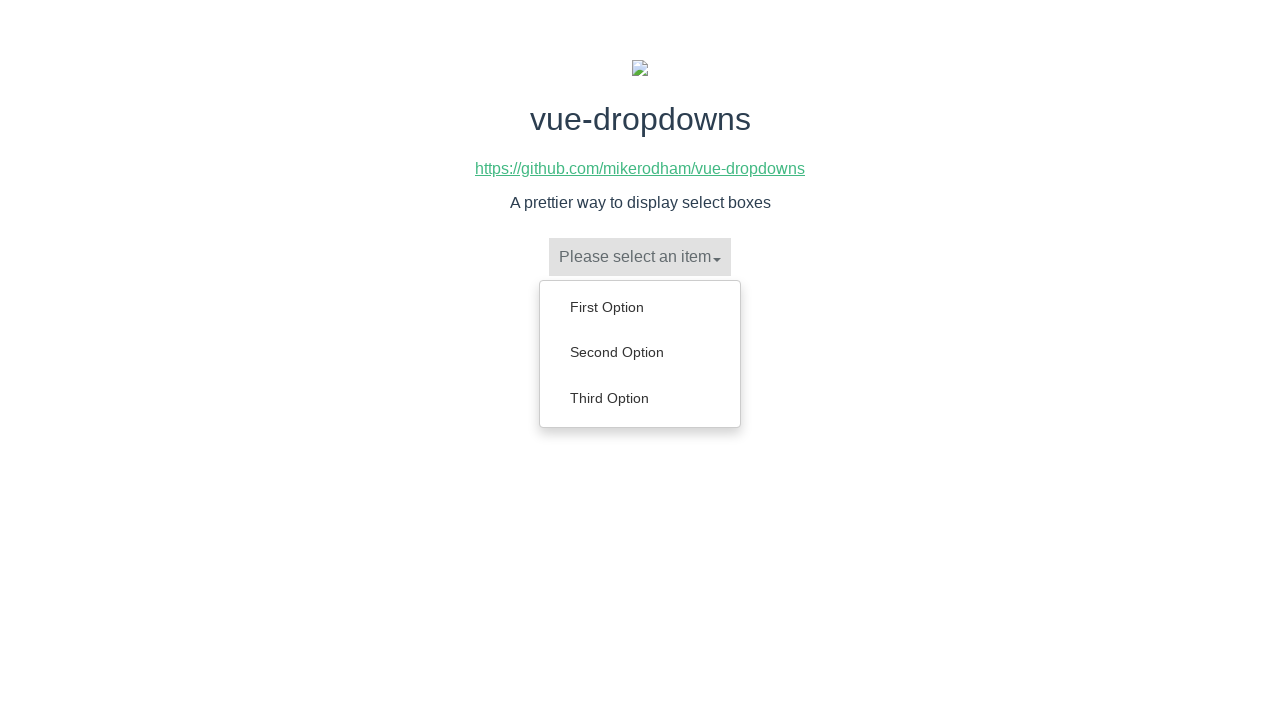

Selected 'Second Option' from dropdown menu at (640, 352) on ul.dropdown-menu>li:has-text('Second Option')
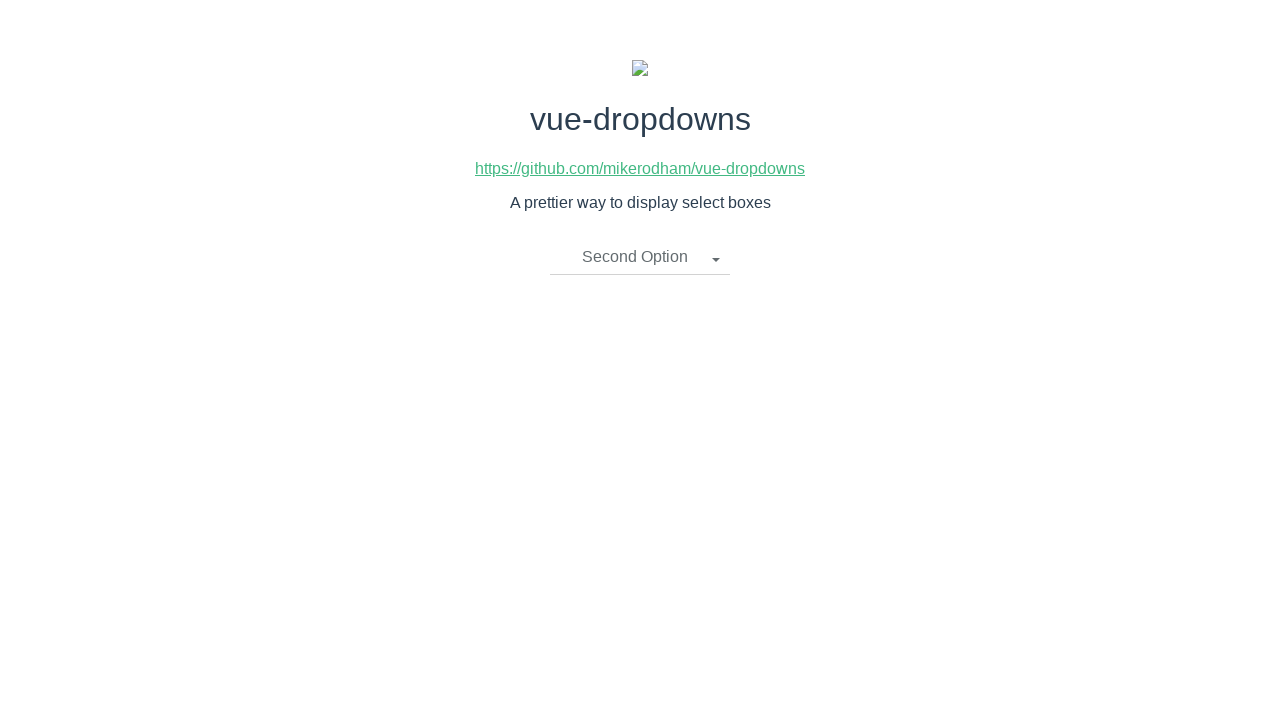

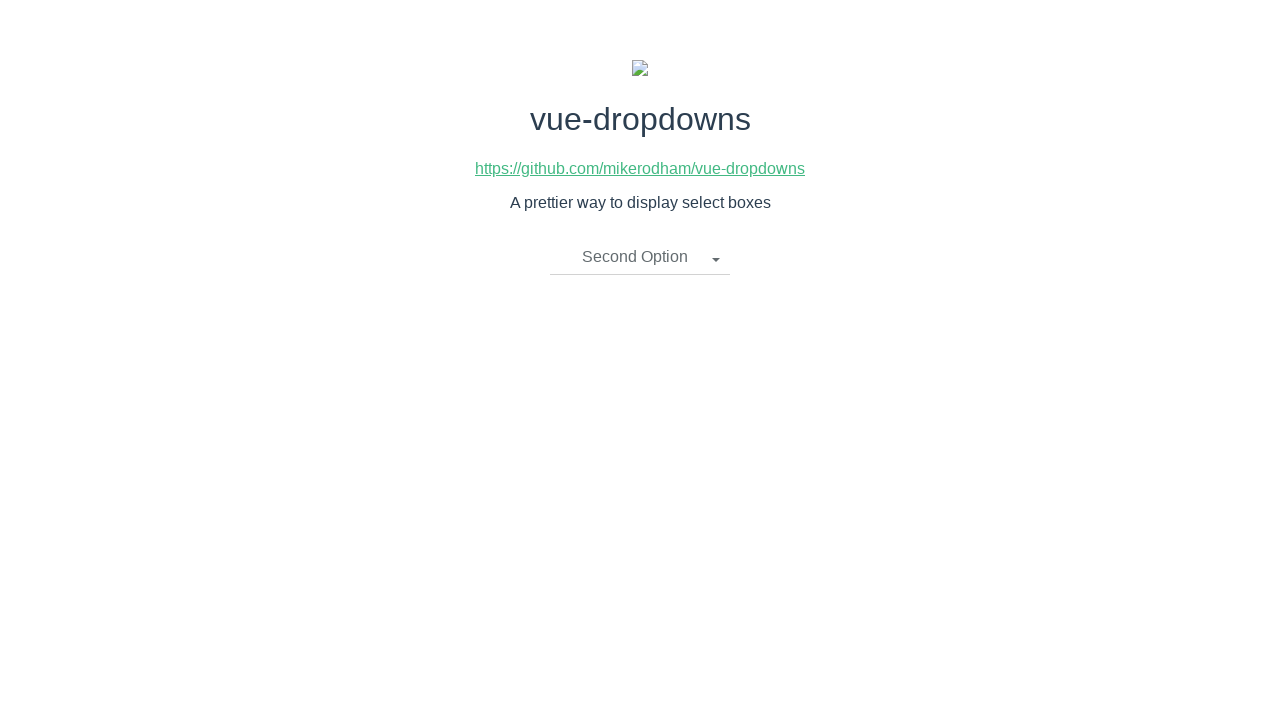